Tests scrolling functionality on a large page by scrolling down to the "CYDEO" link and then scrolling back up to the "Home" link using JavaScript scroll into view.

Starting URL: https://practice.cydeo.com/large

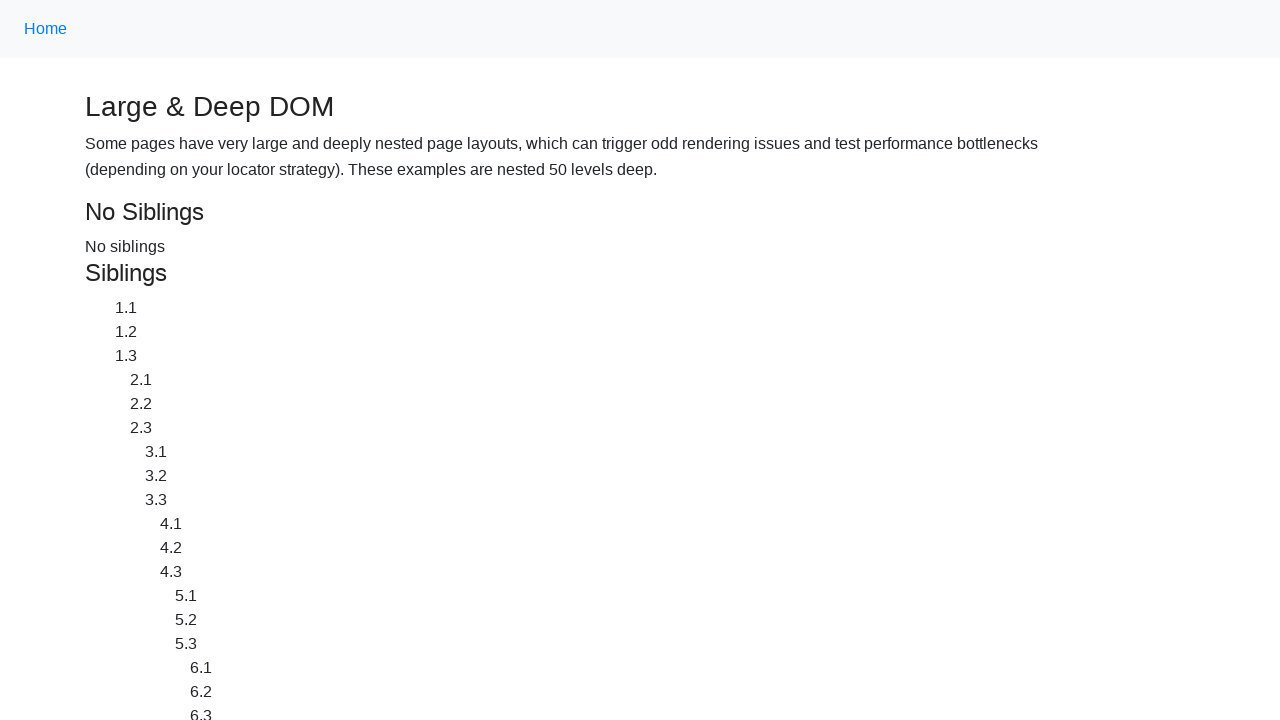

Navigated to large practice page
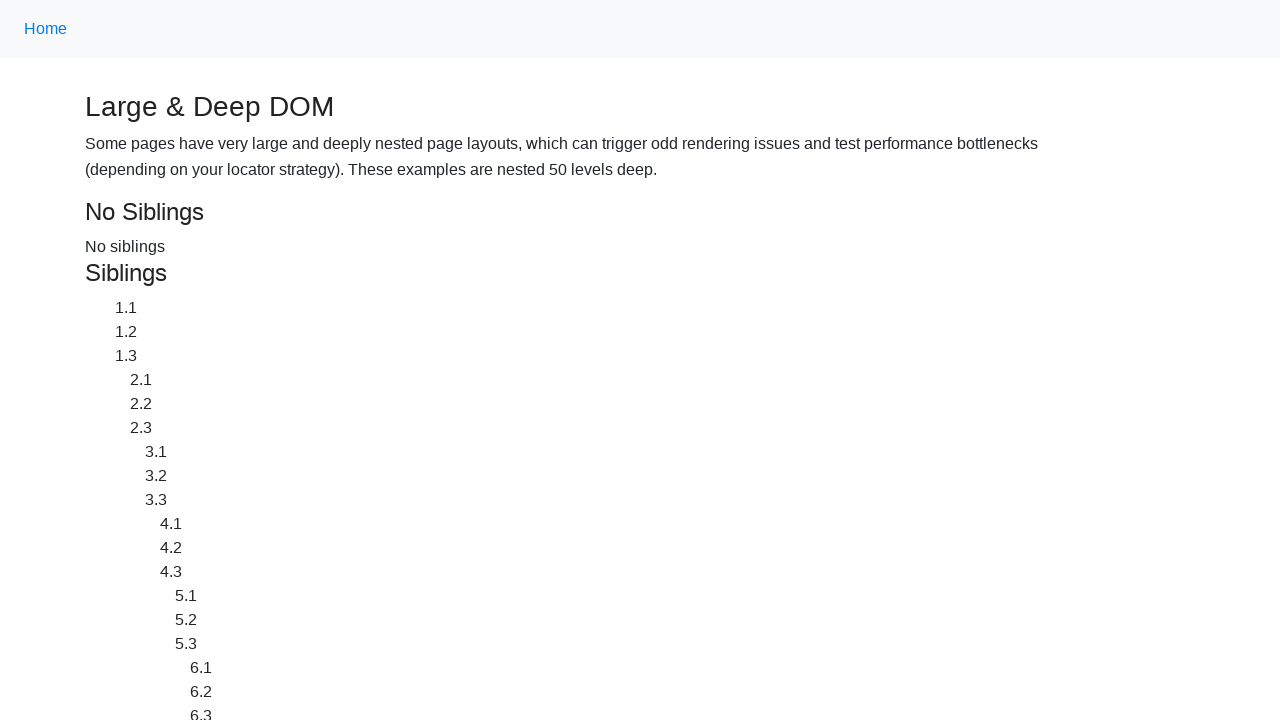

Located CYDEO link element
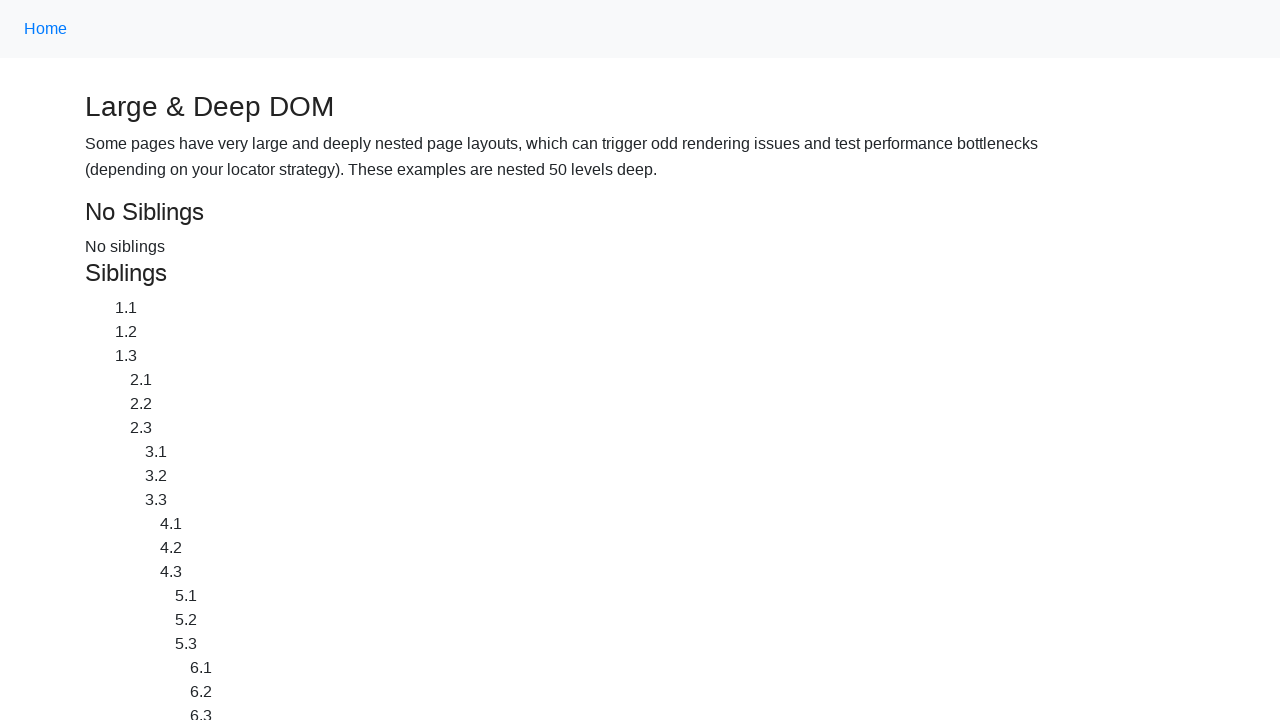

Scrolled down to CYDEO link using JavaScript scroll into view
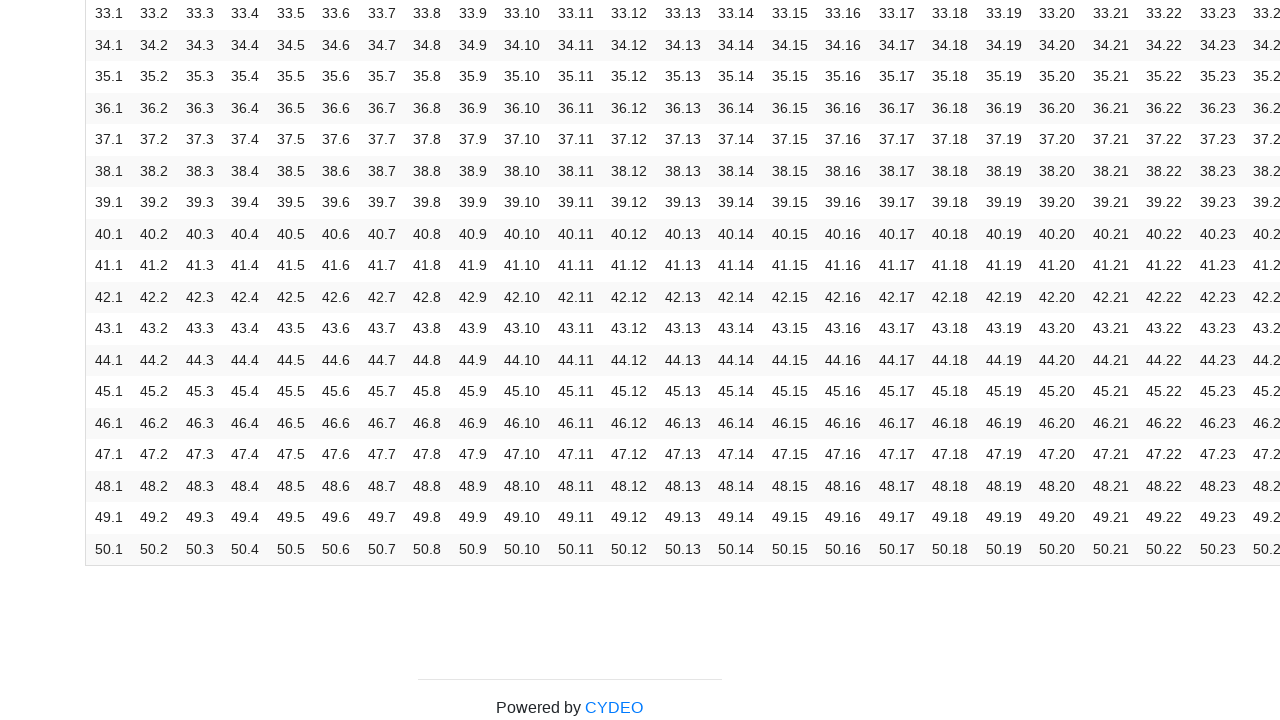

Waited 500ms after scrolling to CYDEO link
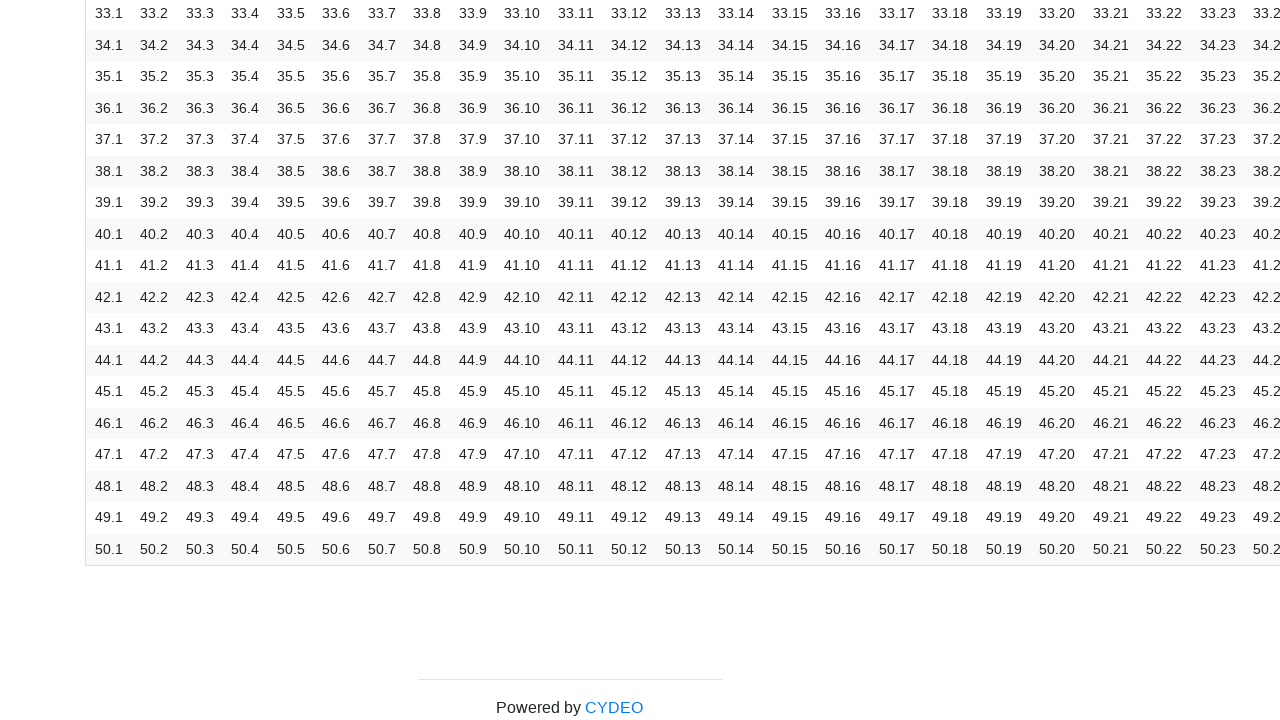

Located Home link element
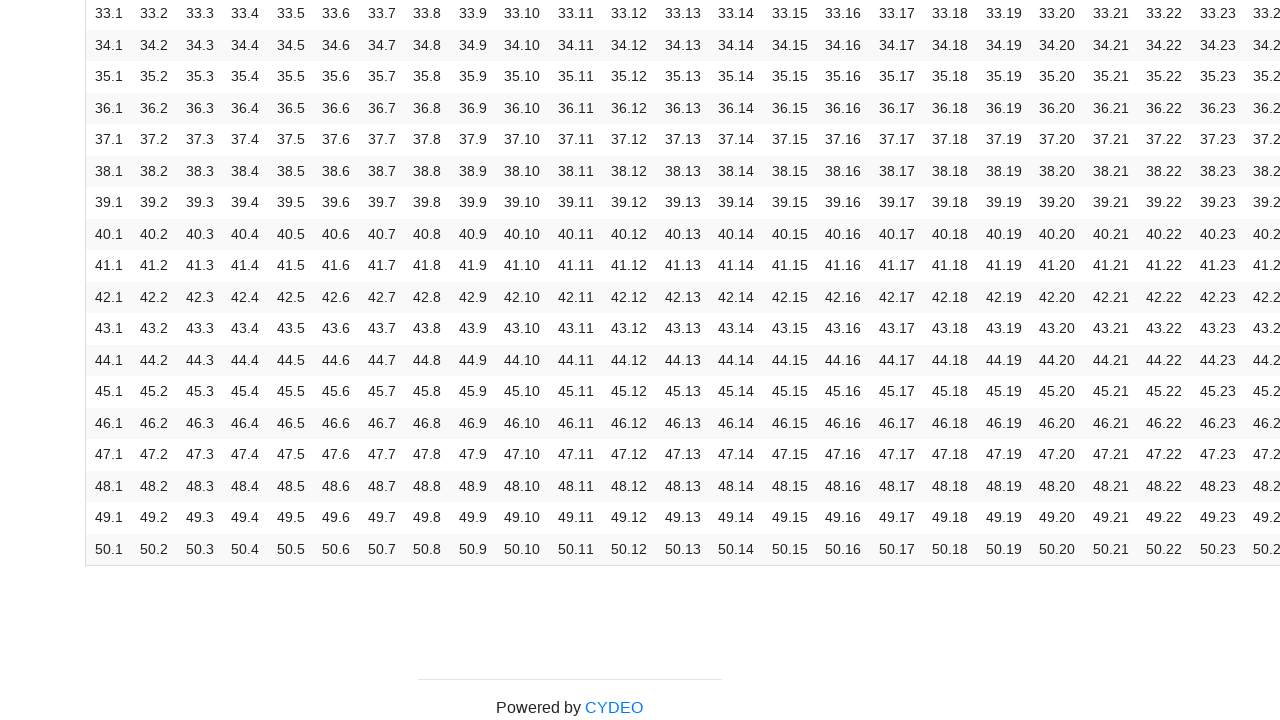

Scrolled back up to Home link using JavaScript scroll into view
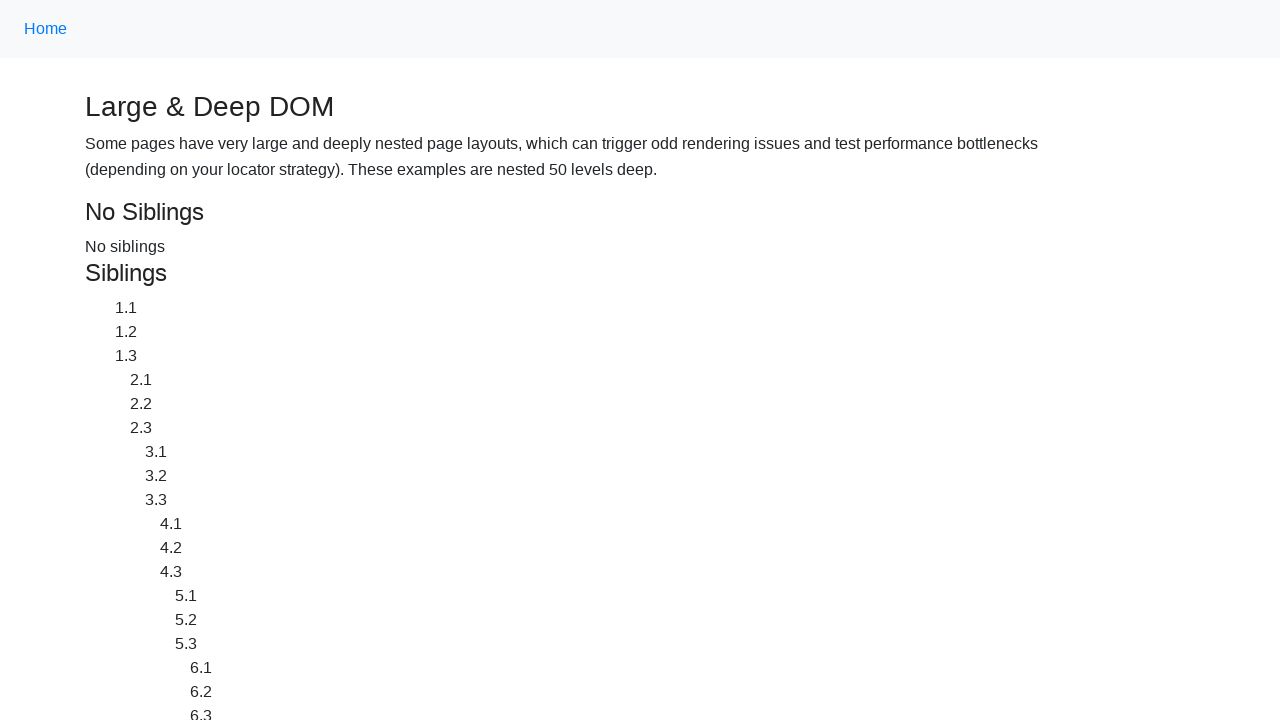

Waited 500ms after scrolling to Home link
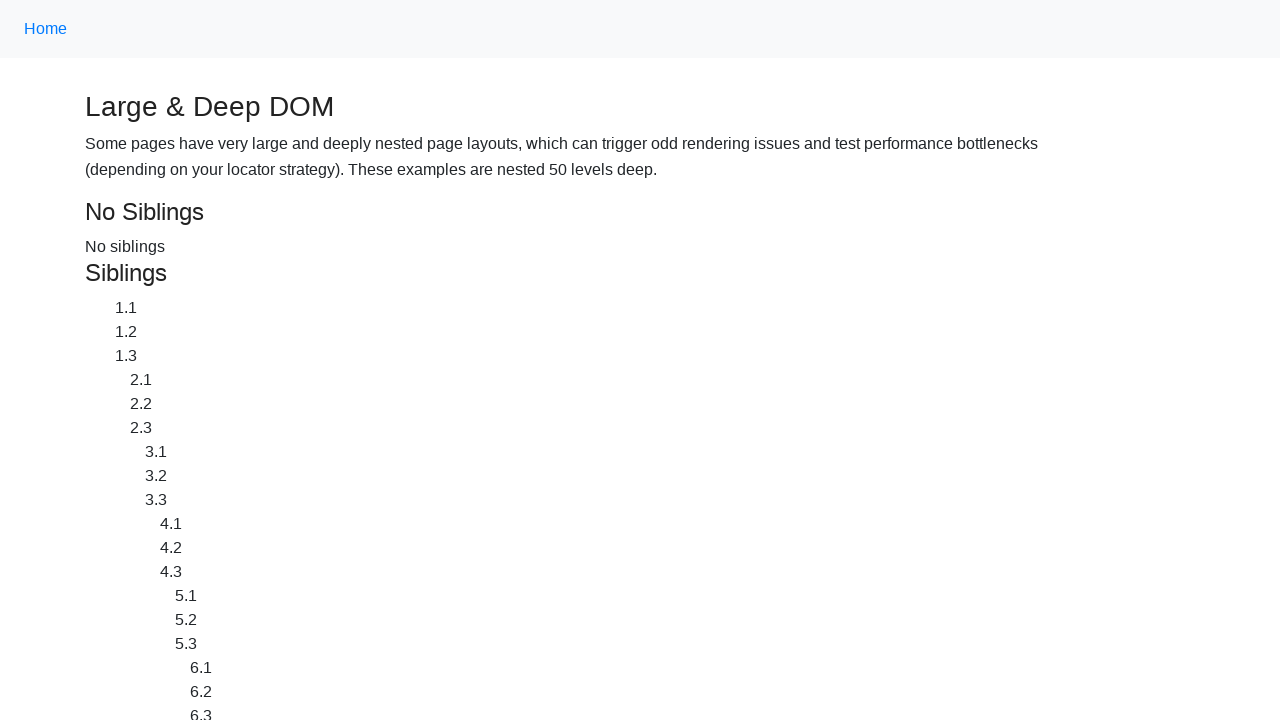

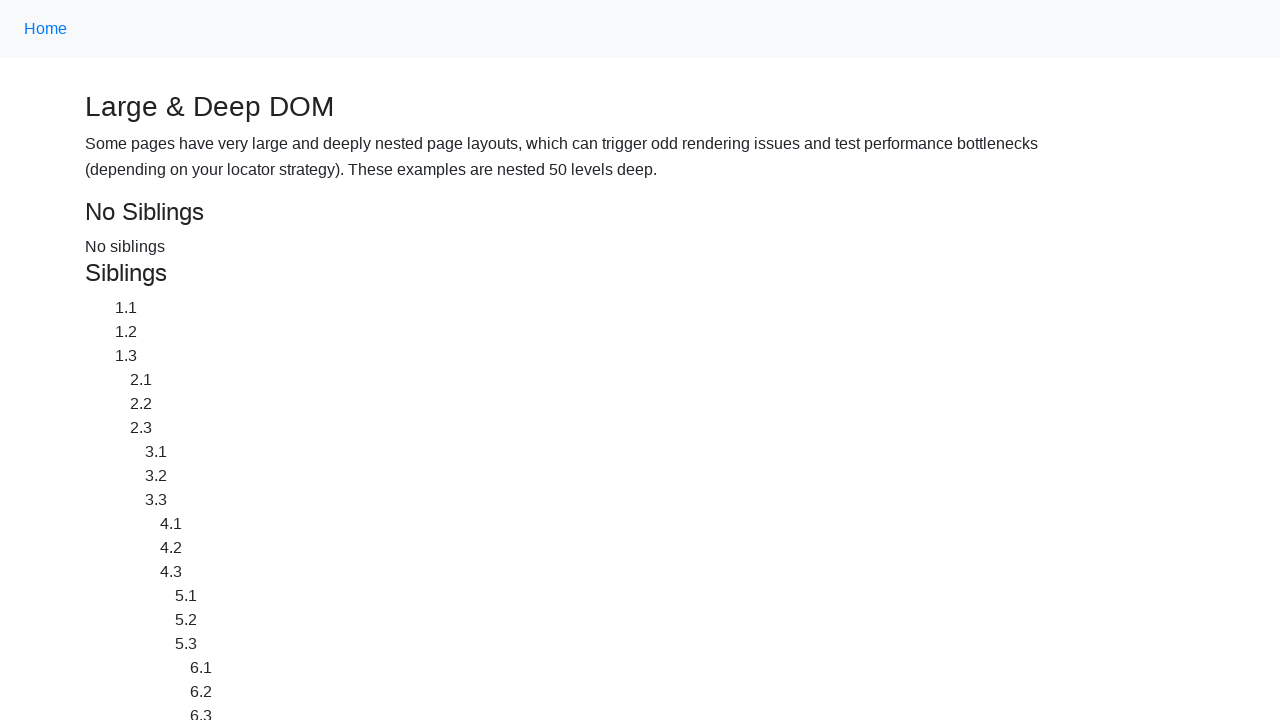